Tests window handling by clicking a link to open a new window, switching to it, reading content, closing it, switching back to original, then opening new tabs and windows programmatically.

Starting URL: http://the-internet.herokuapp.com/windows

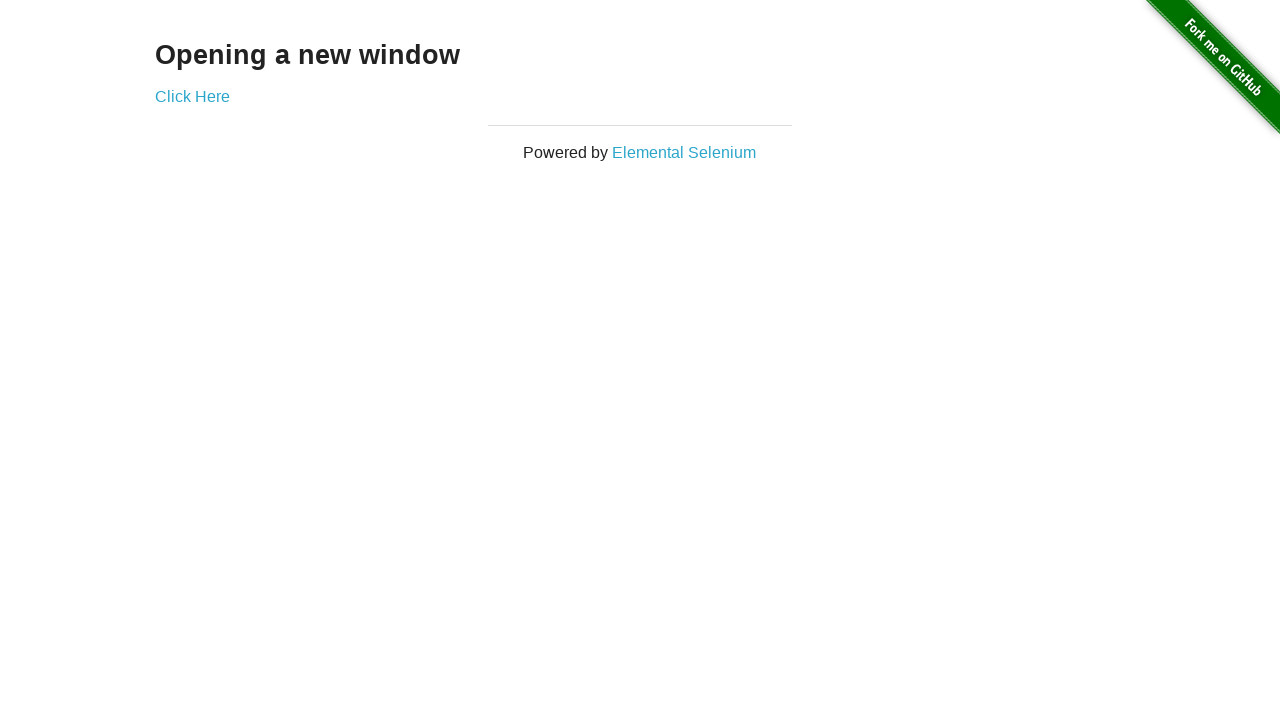

Clicked 'Click Here' link to open new window at (192, 96) on text=Click Here
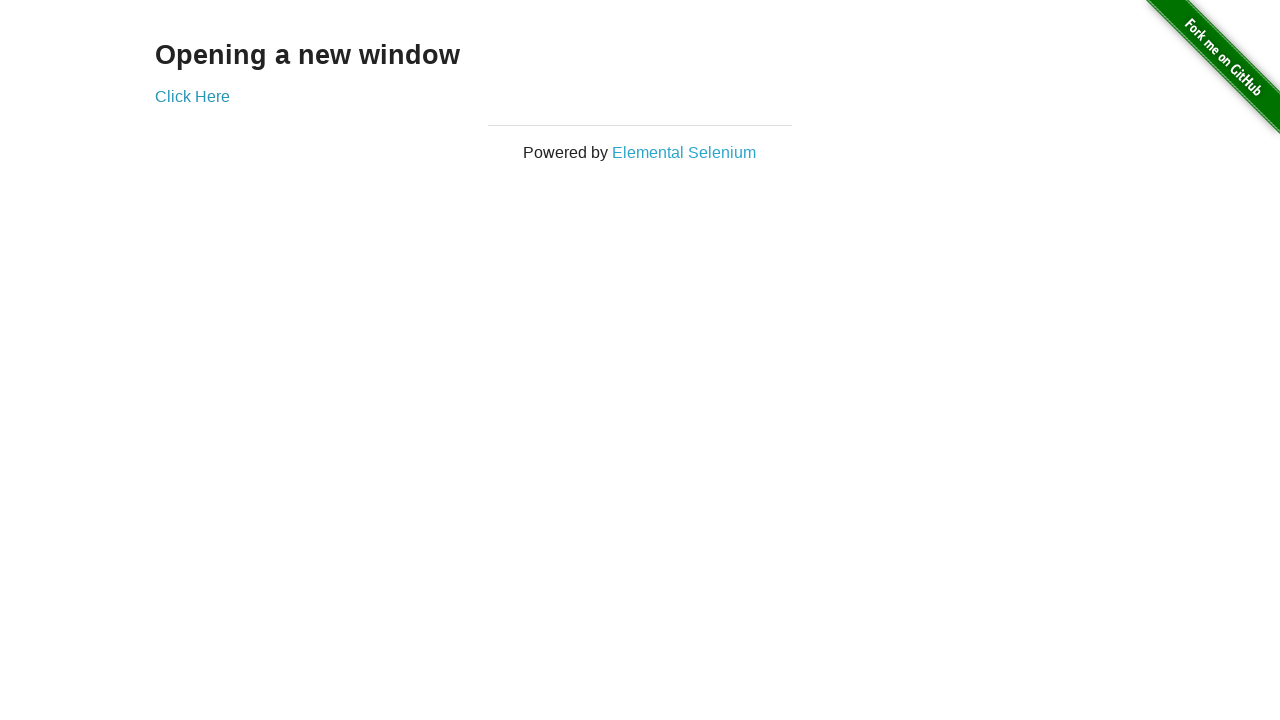

Captured new window/page reference
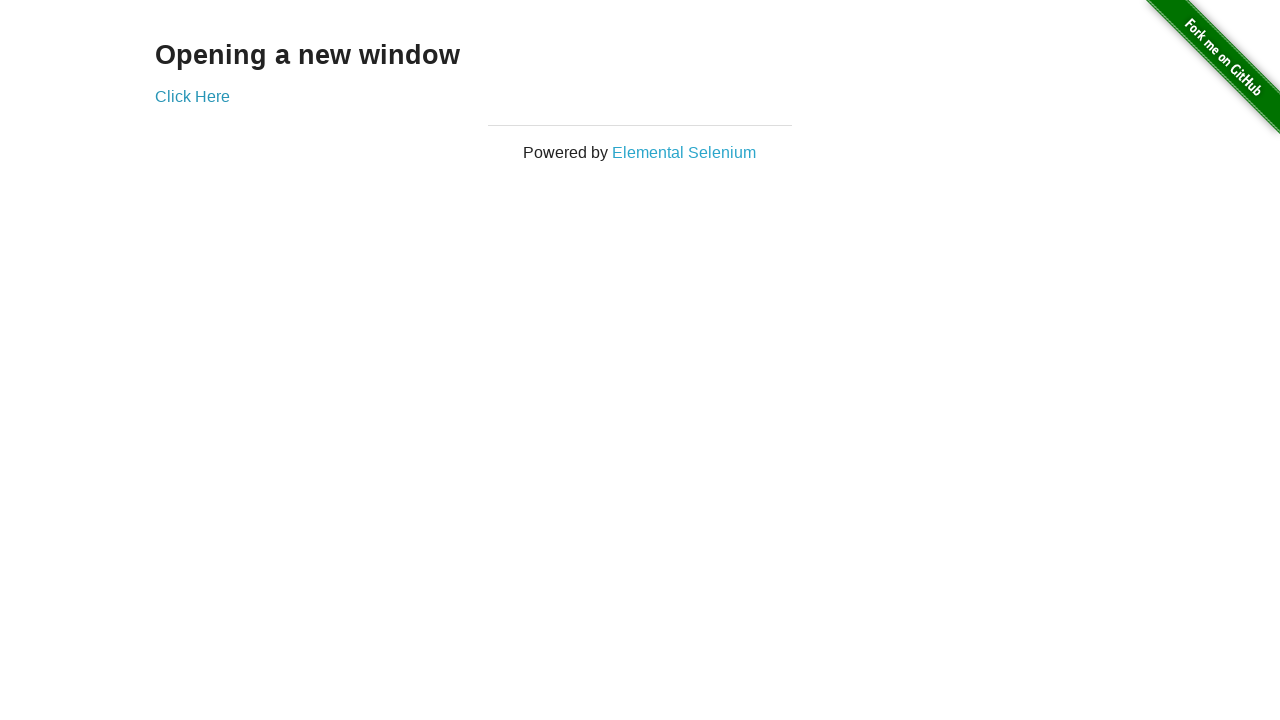

Waited for h3 heading in new window to load
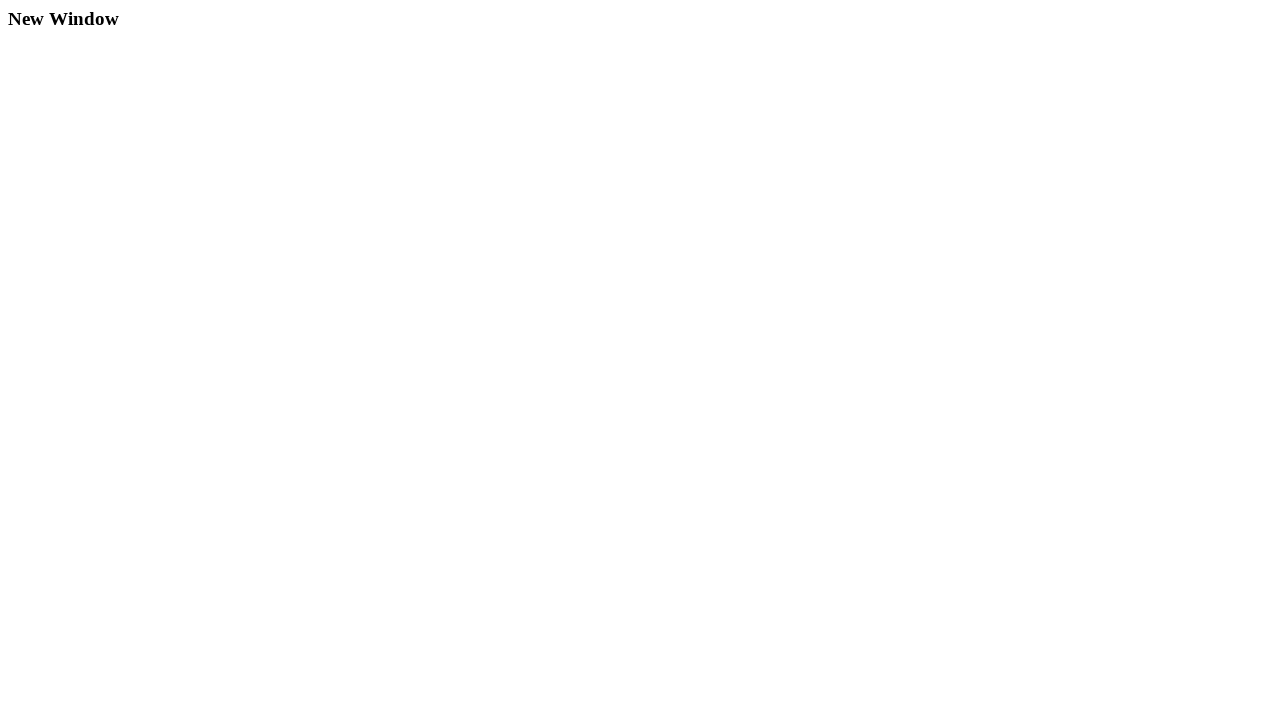

Read and printed h3 heading content from new window
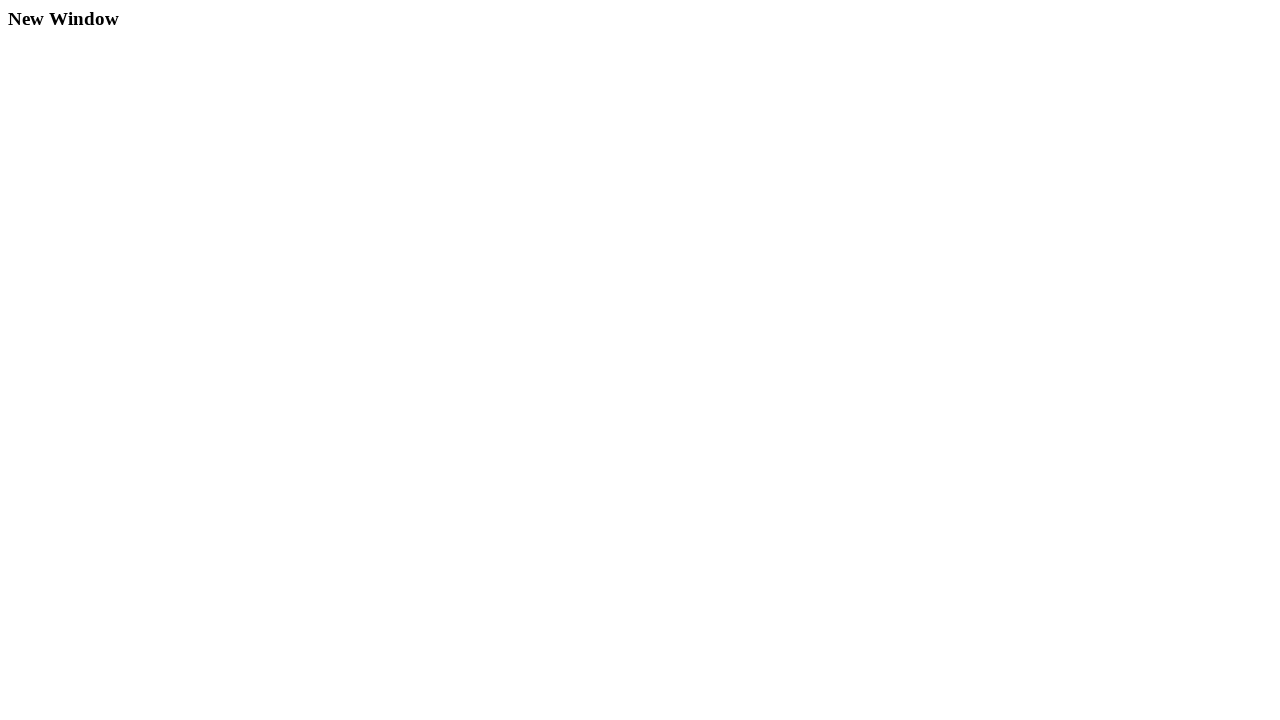

Closed new window/tab
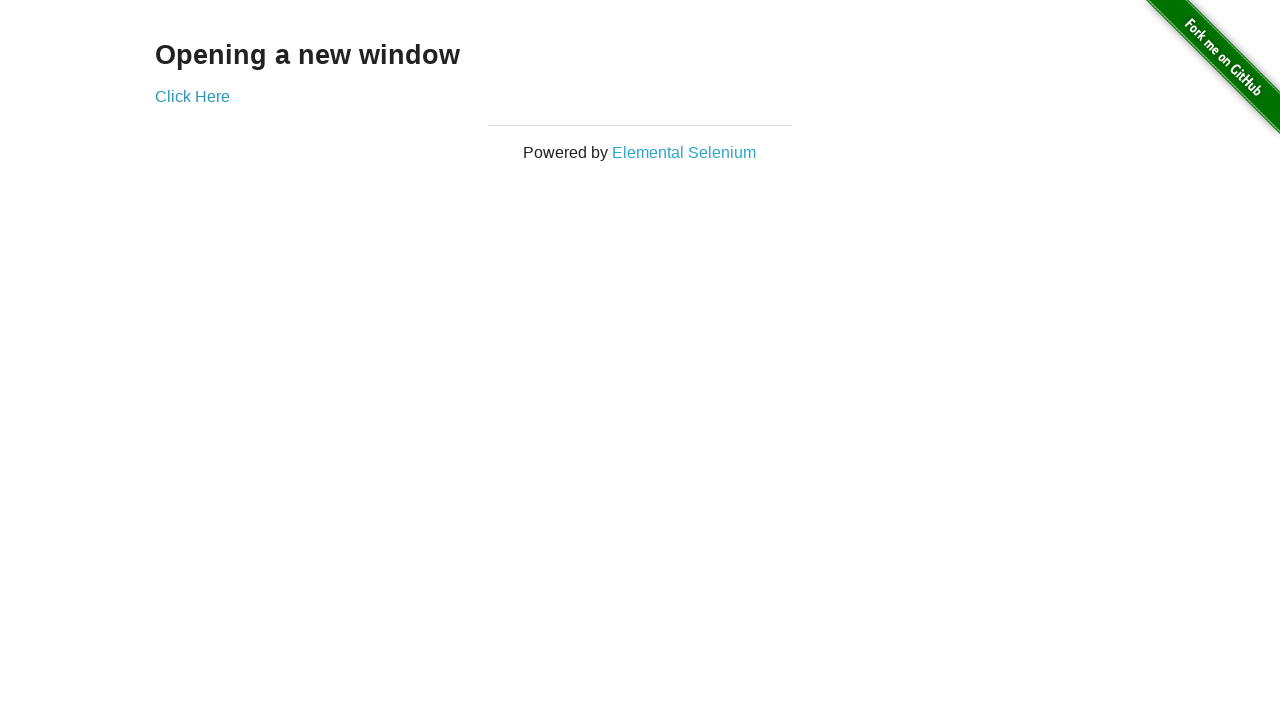

Opened new tab programmatically
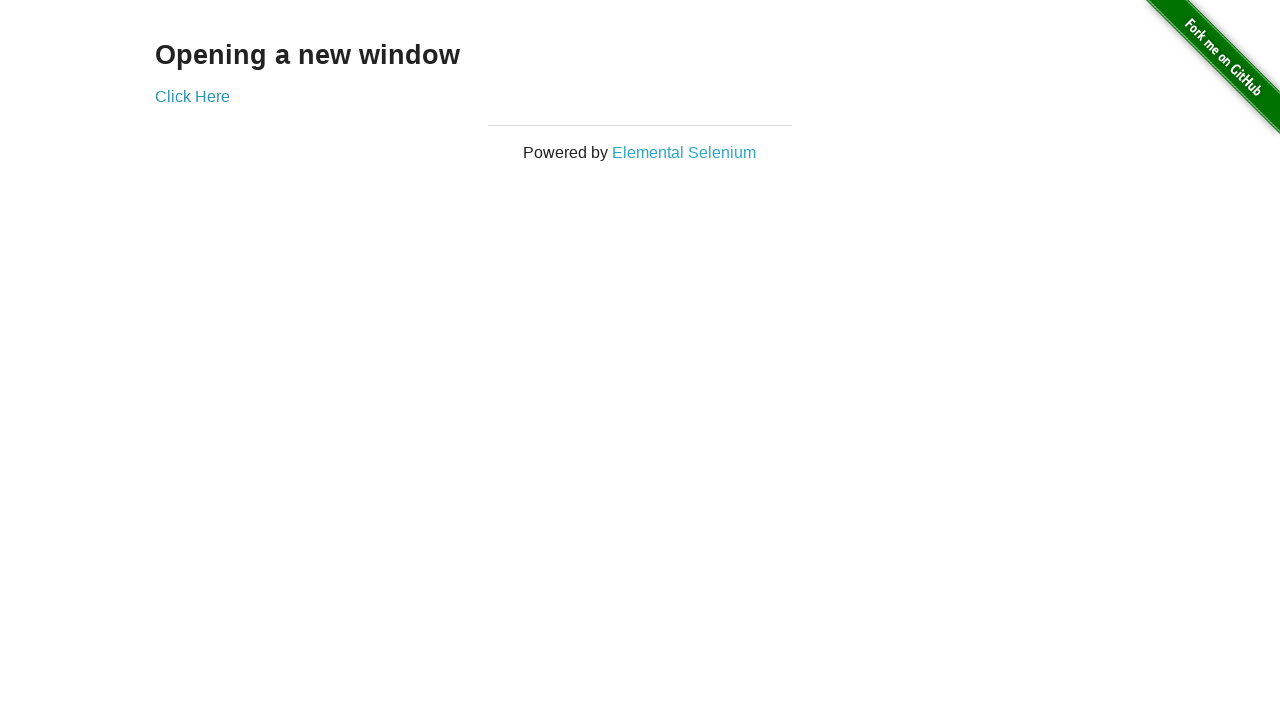

Navigated new tab to about:blank
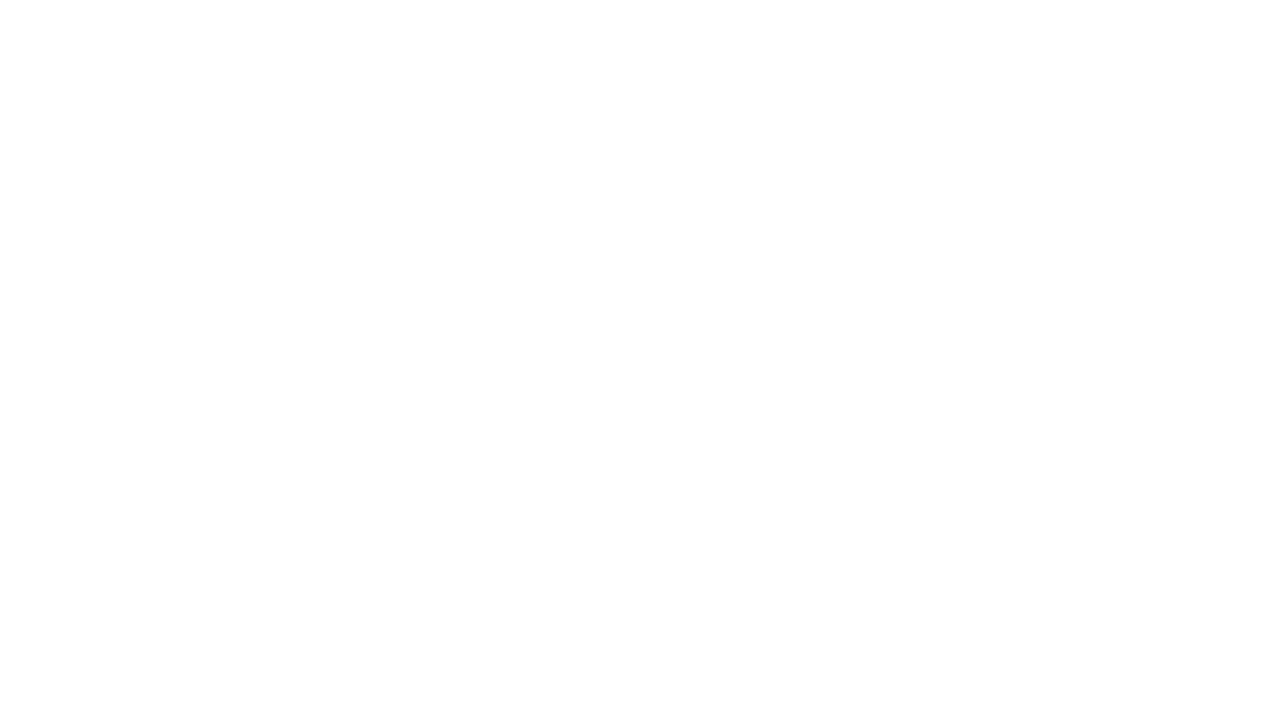

Opened new window programmatically
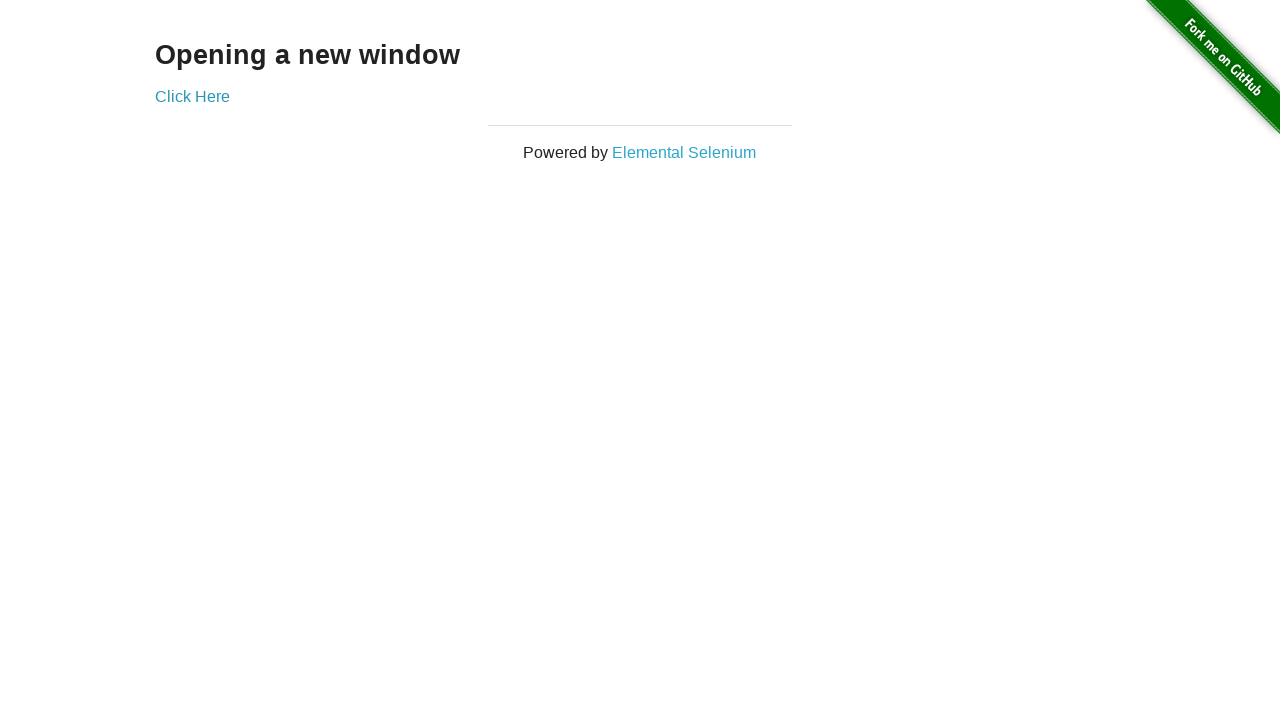

Navigated new window to about:blank
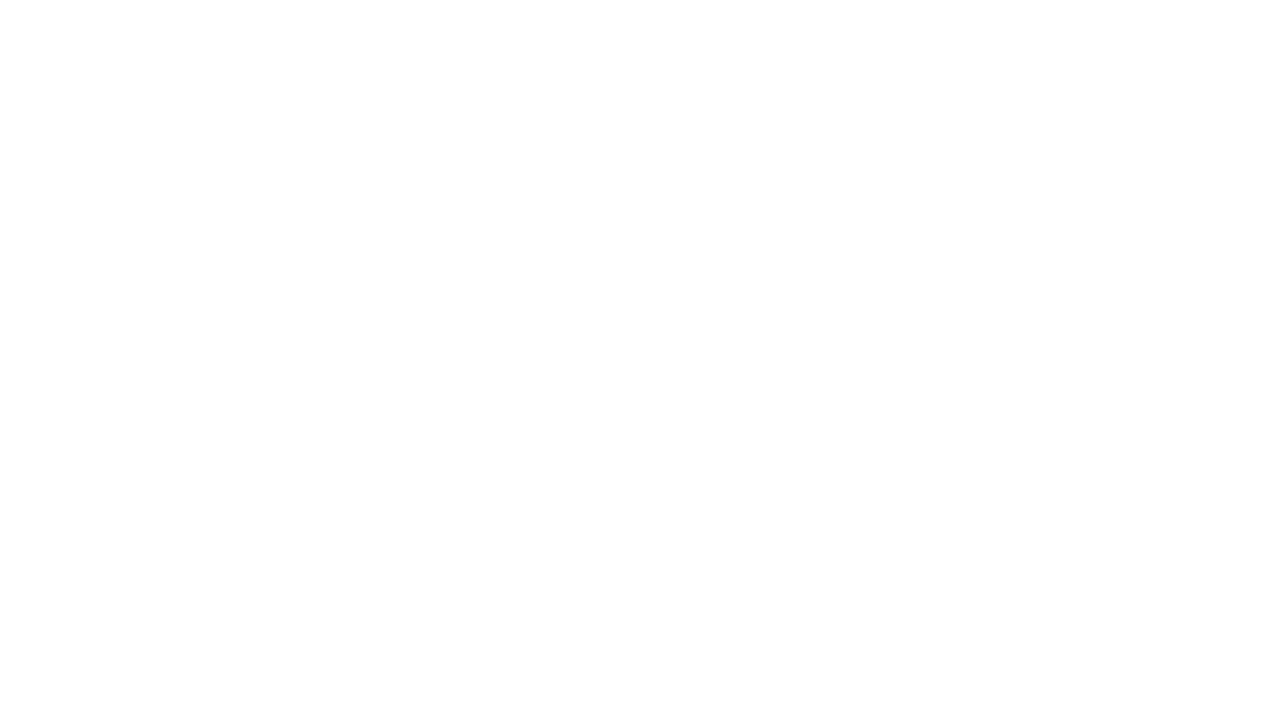

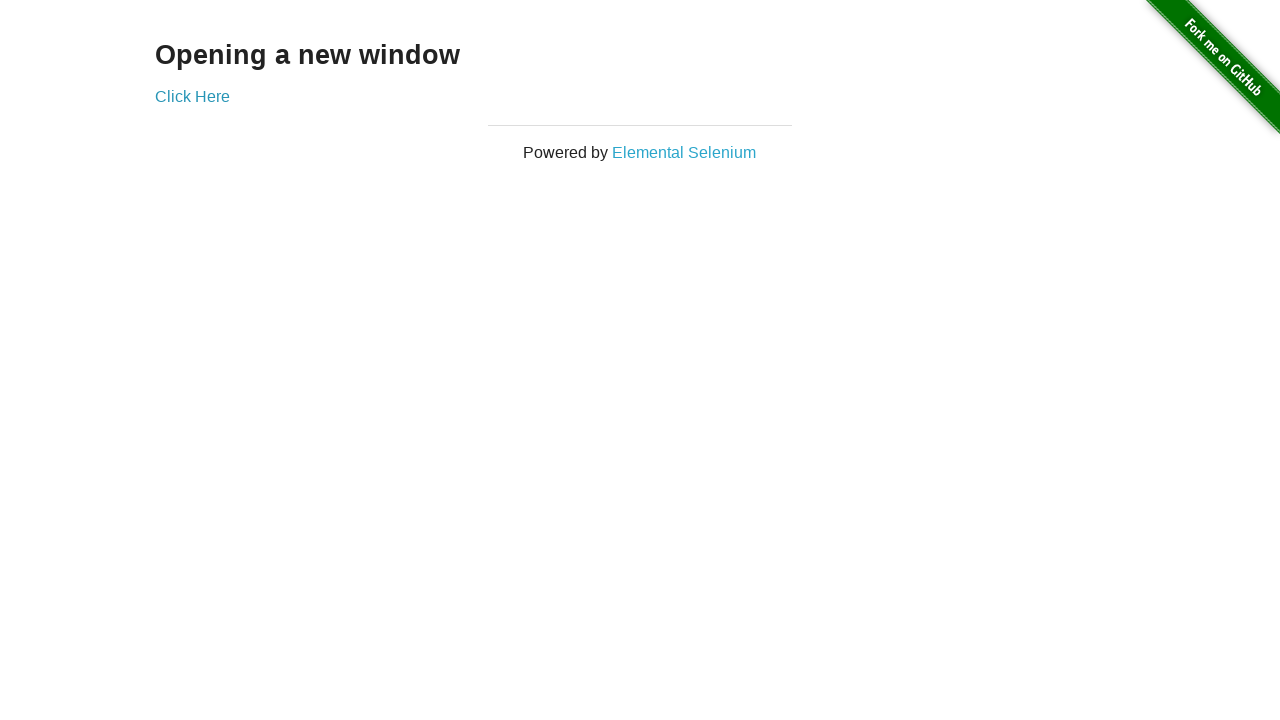